Tests responsive design by setting different viewport sizes (mobile, tablet, desktop) and verifying the page renders correctly on each.

Starting URL: https://sunspire-web-app.vercel.app/?company=Apple&demo=1

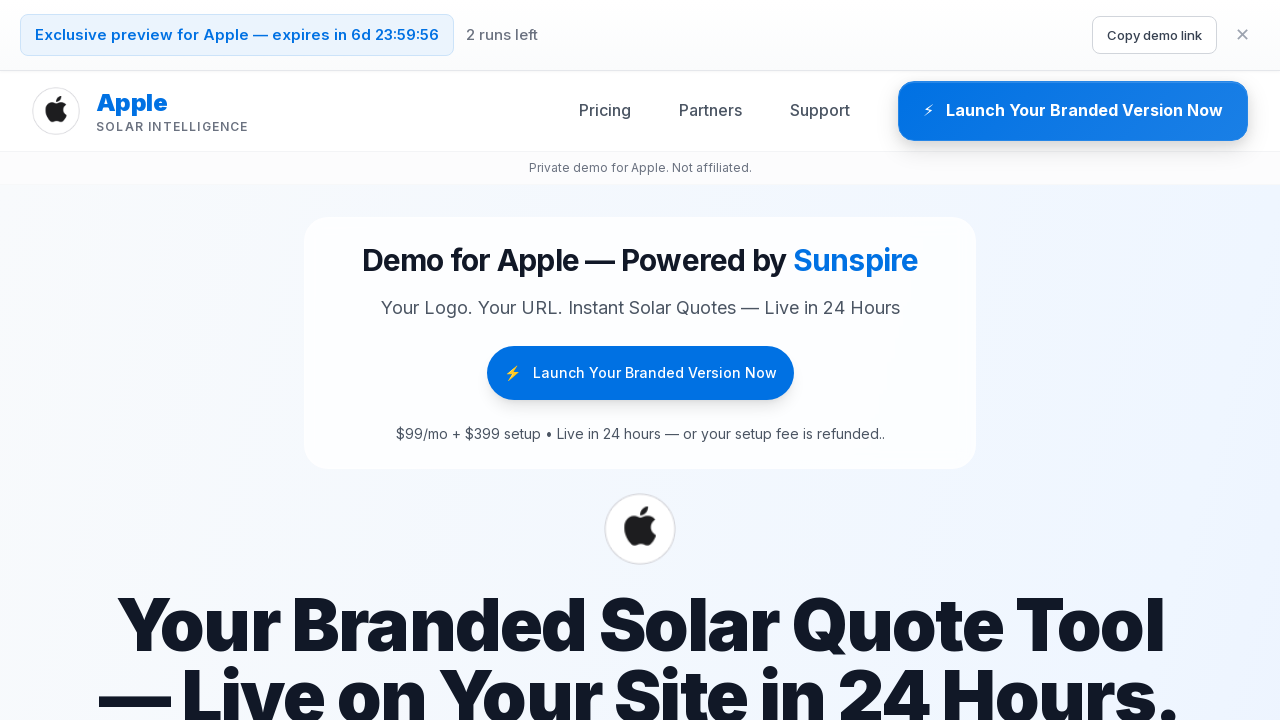

Set viewport to mobile size (375x667)
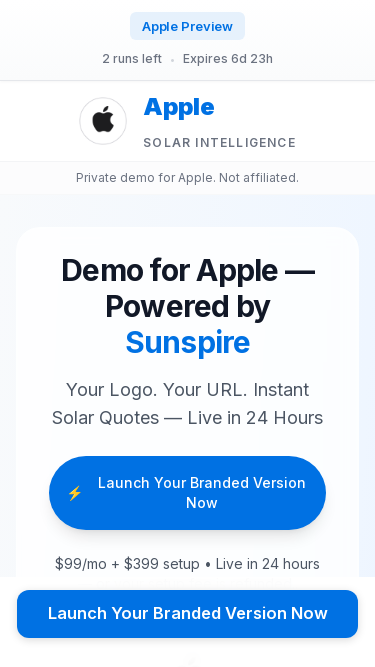

Reloaded page on mobile viewport
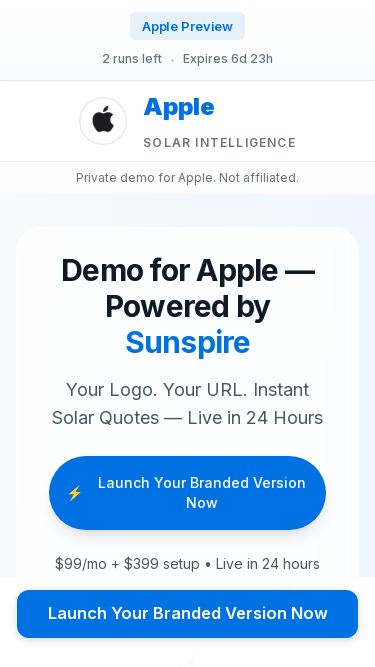

Verified heading is visible on mobile viewport
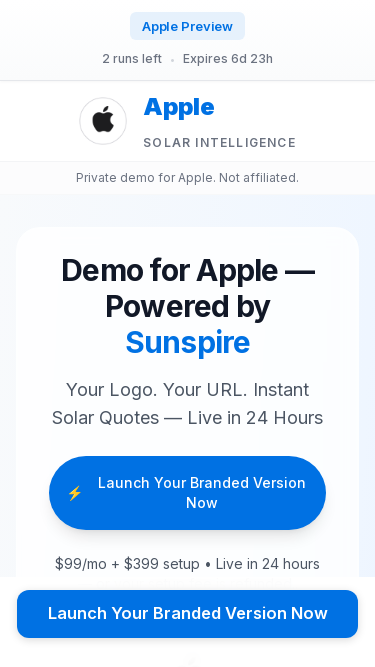

Set viewport to tablet size (768x1024)
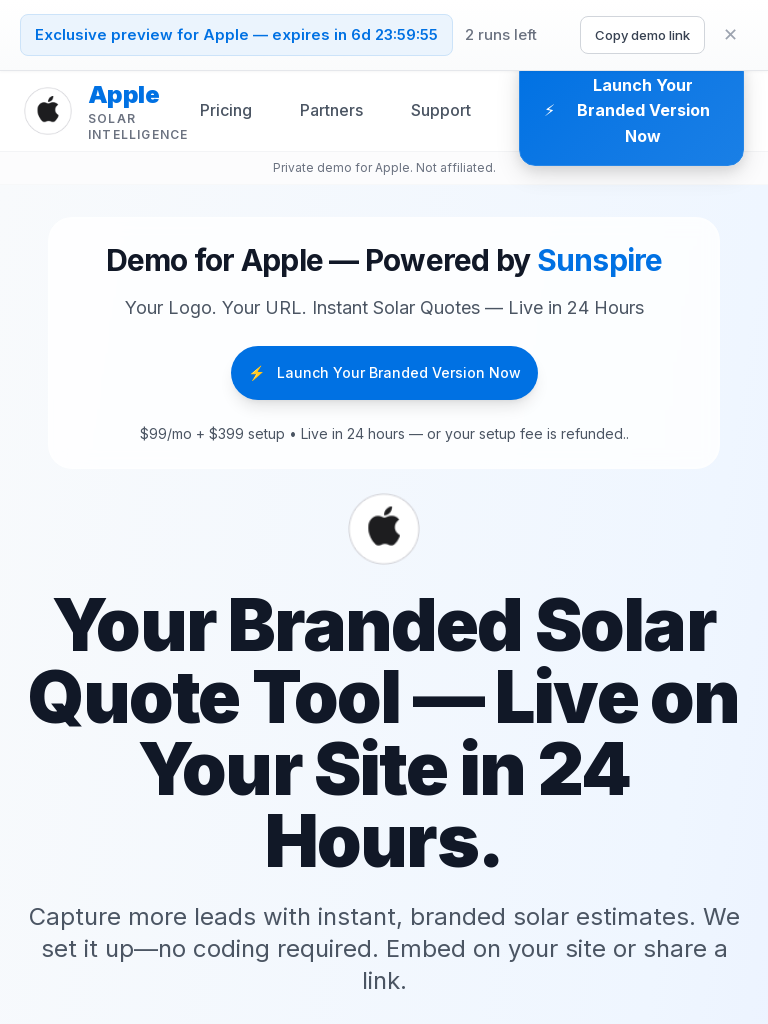

Reloaded page on tablet viewport
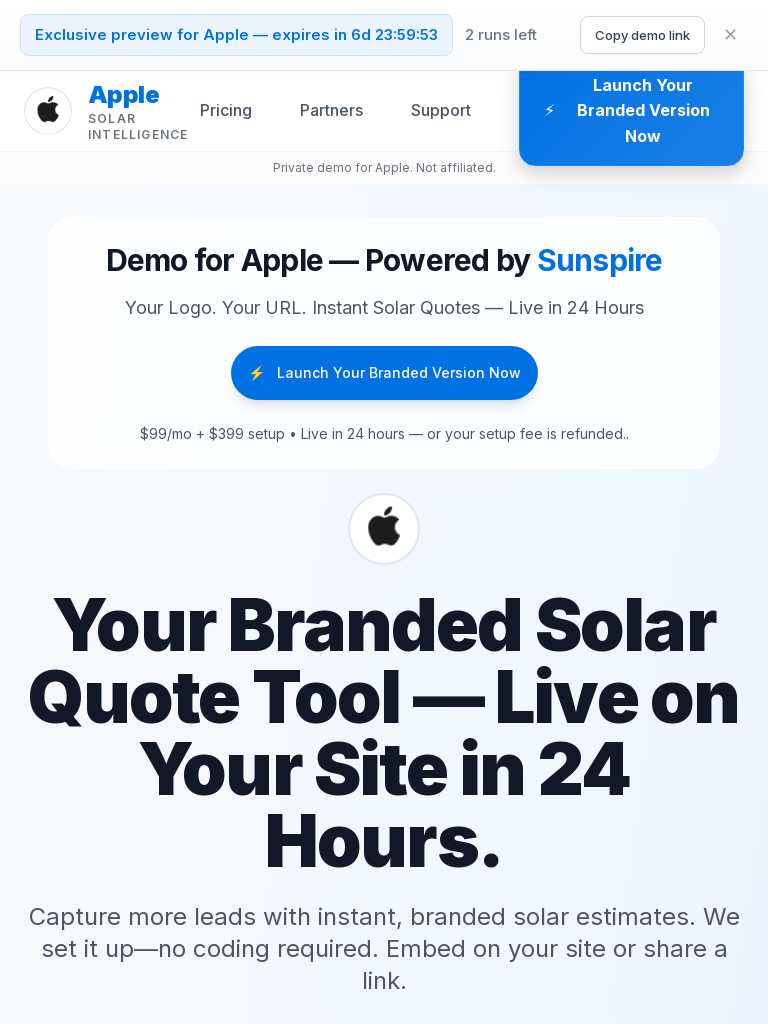

Verified heading is visible on tablet viewport
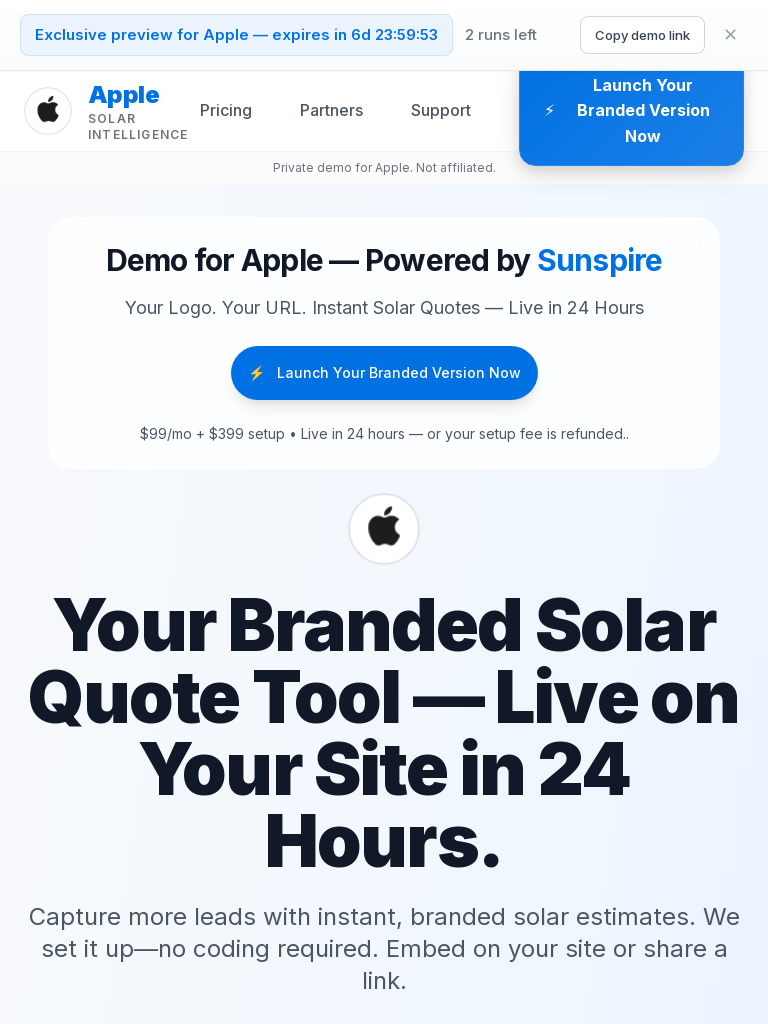

Set viewport to desktop size (1920x1080)
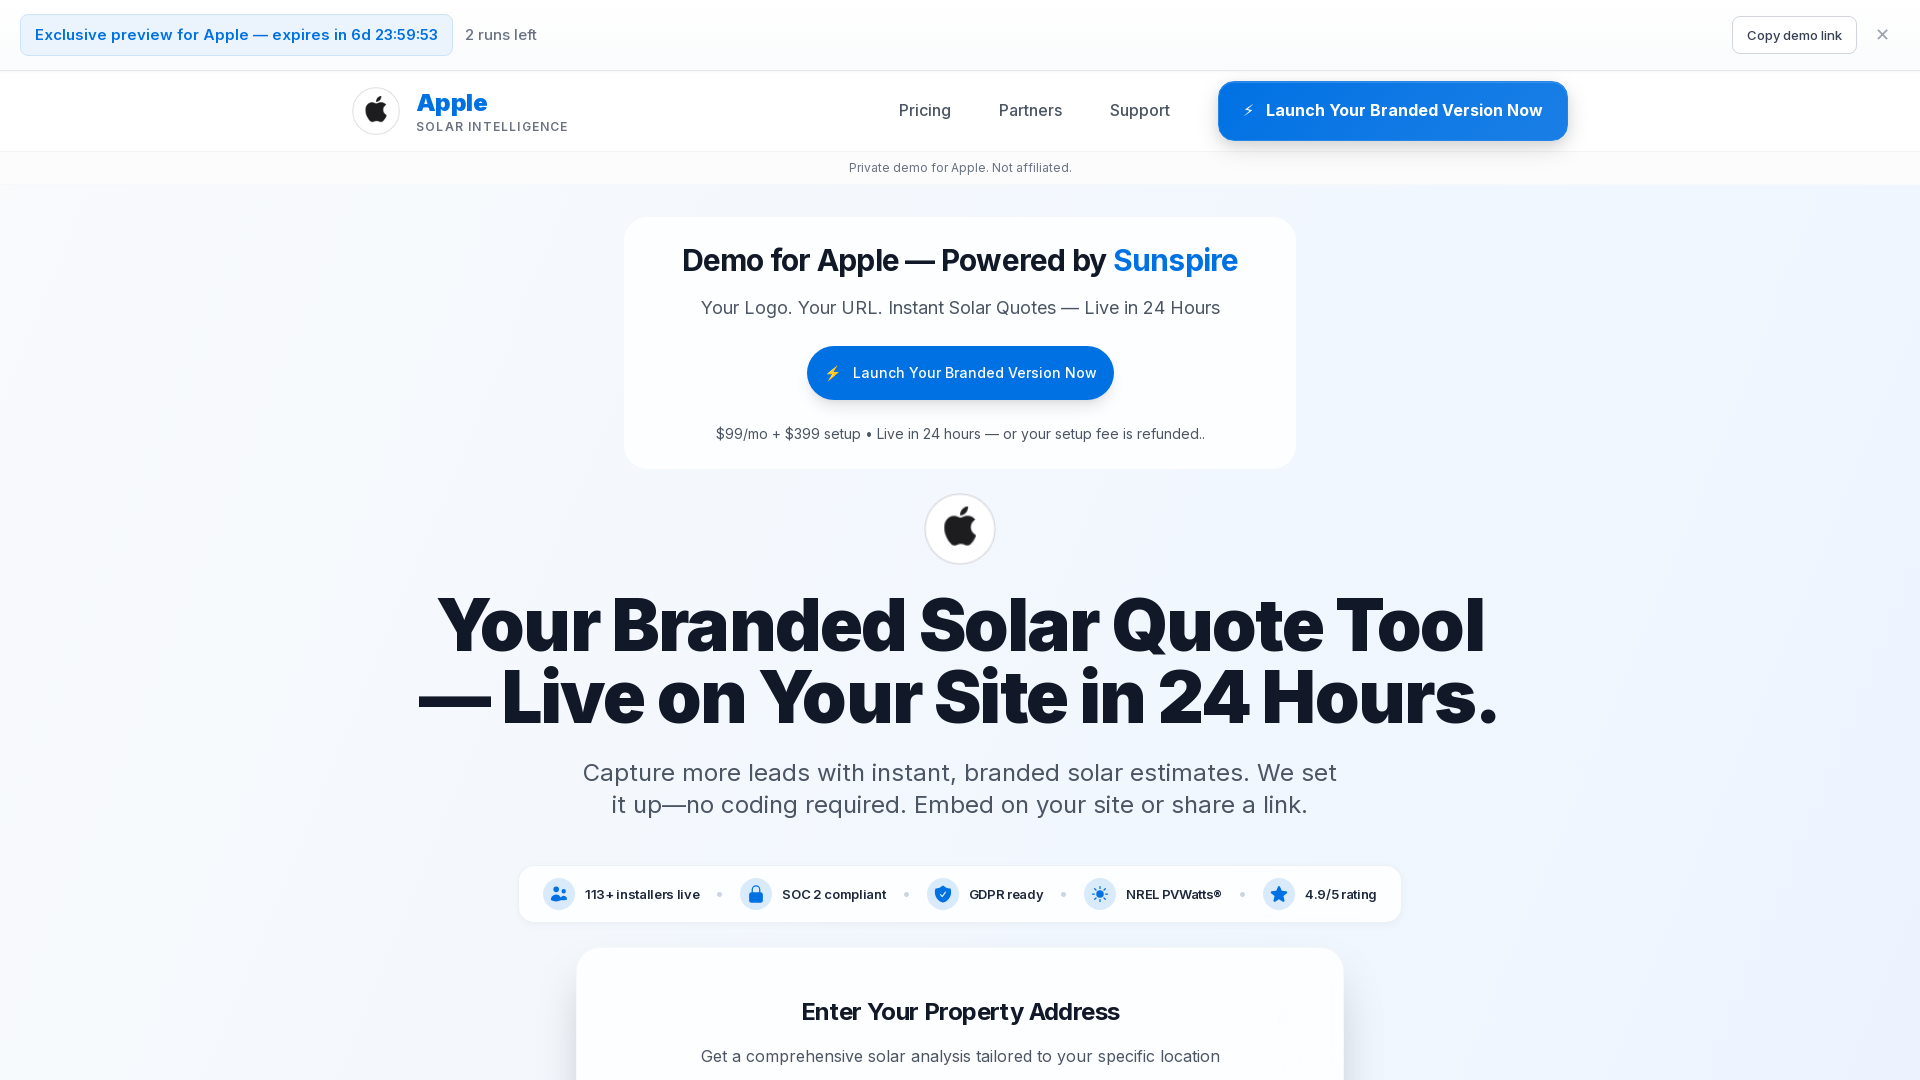

Reloaded page on desktop viewport
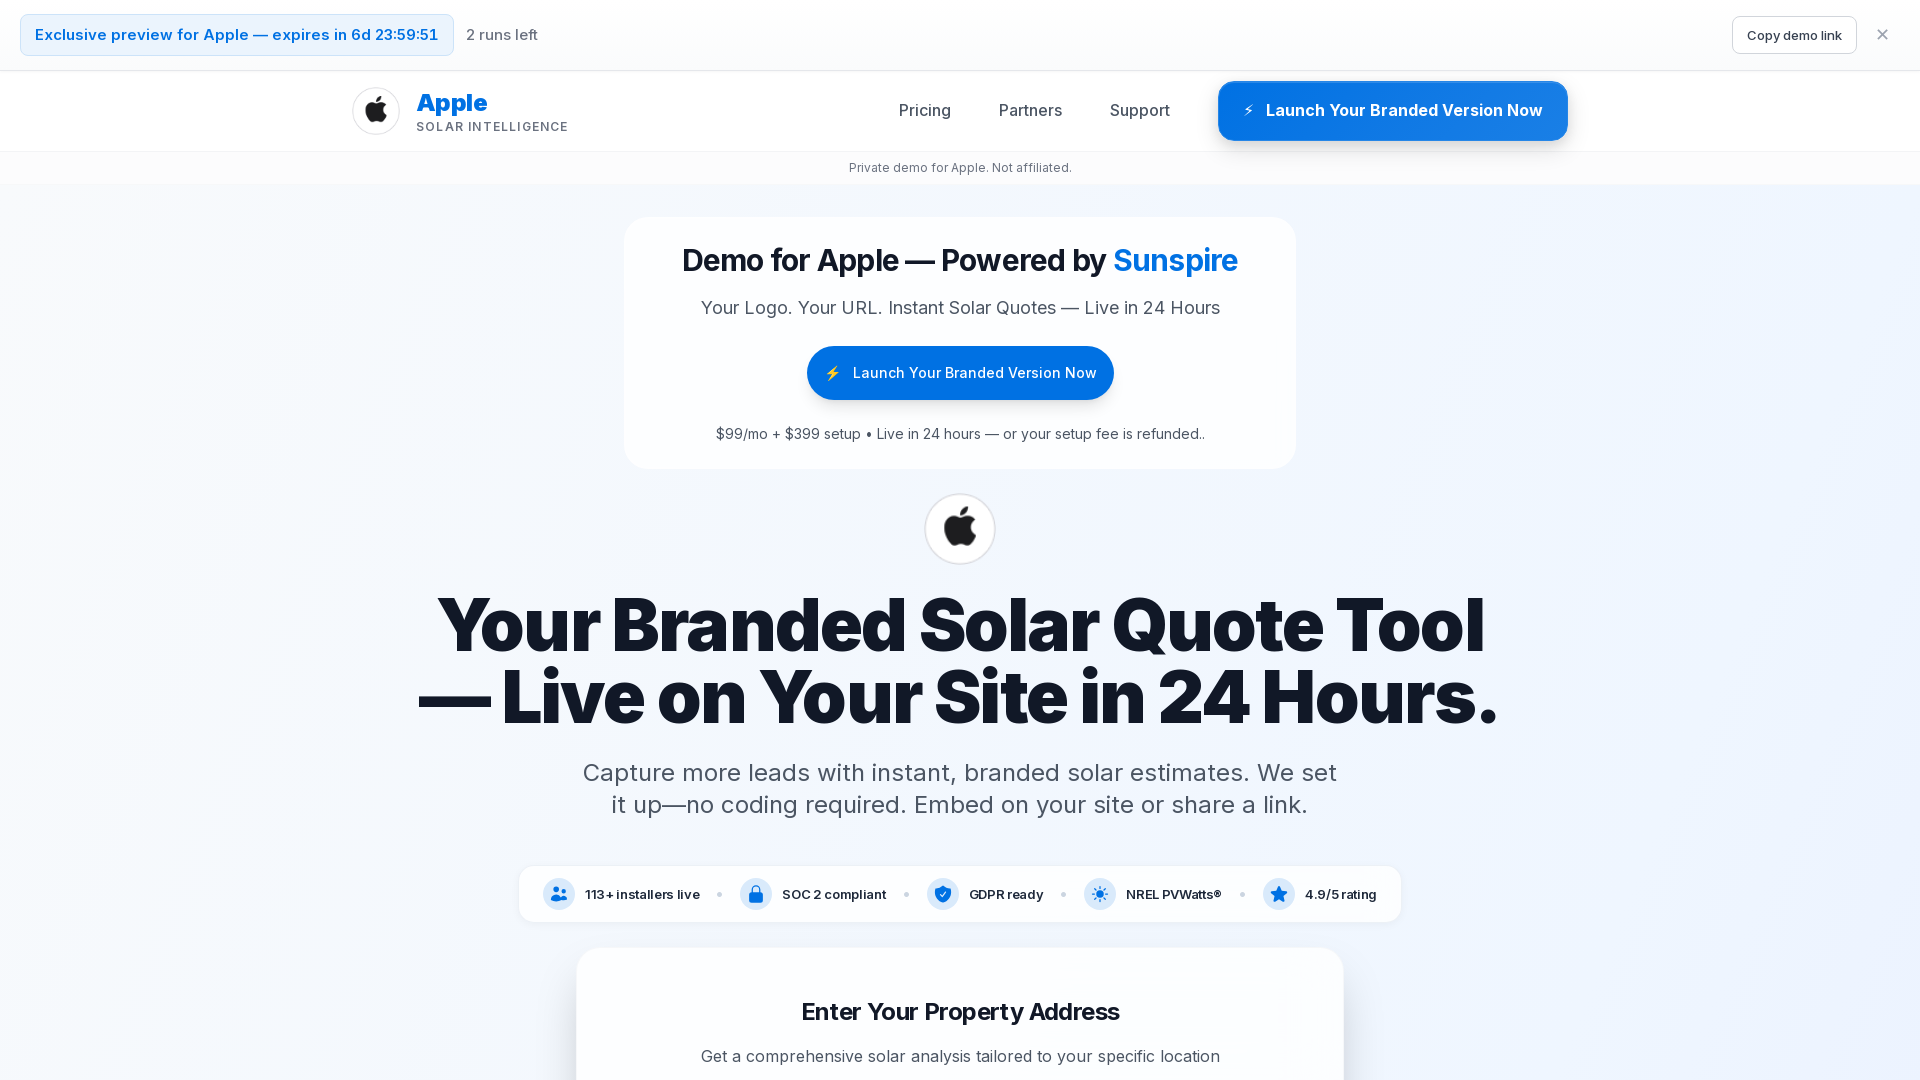

Verified heading is visible on desktop viewport
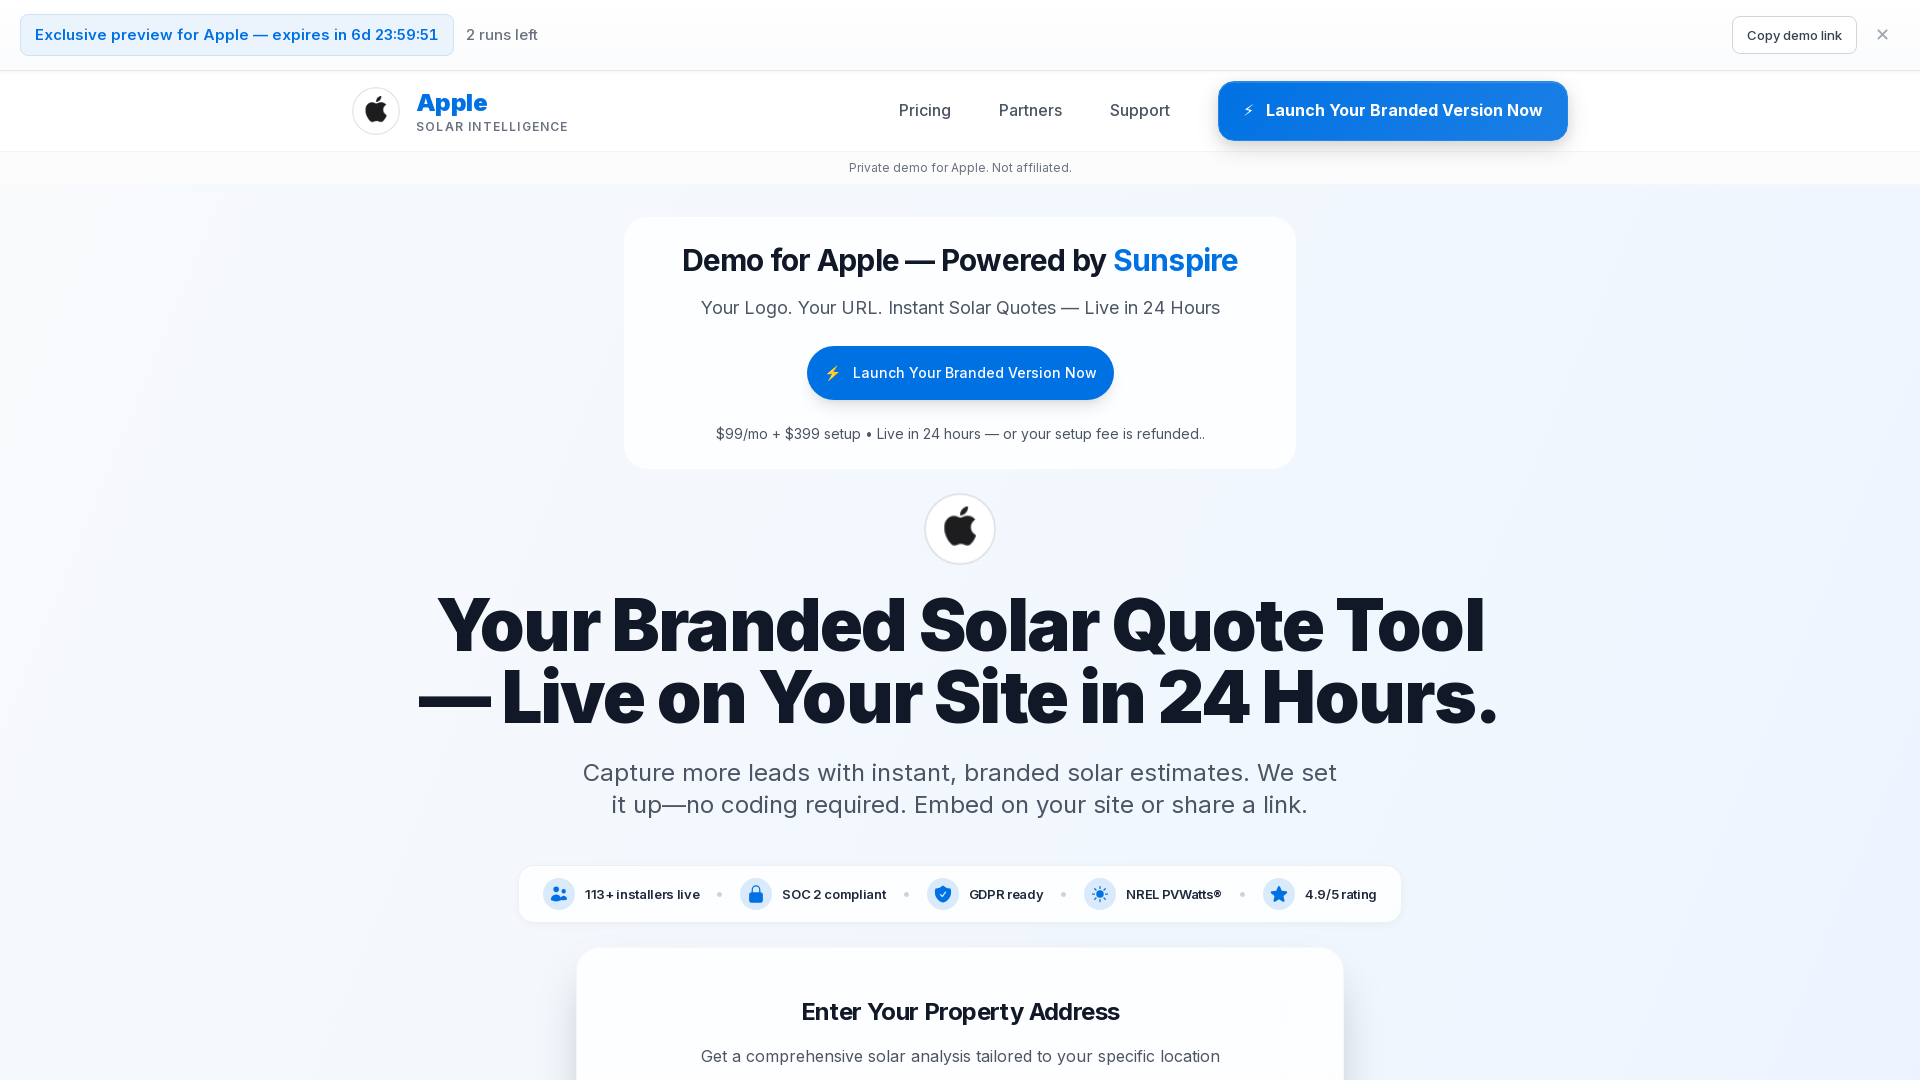

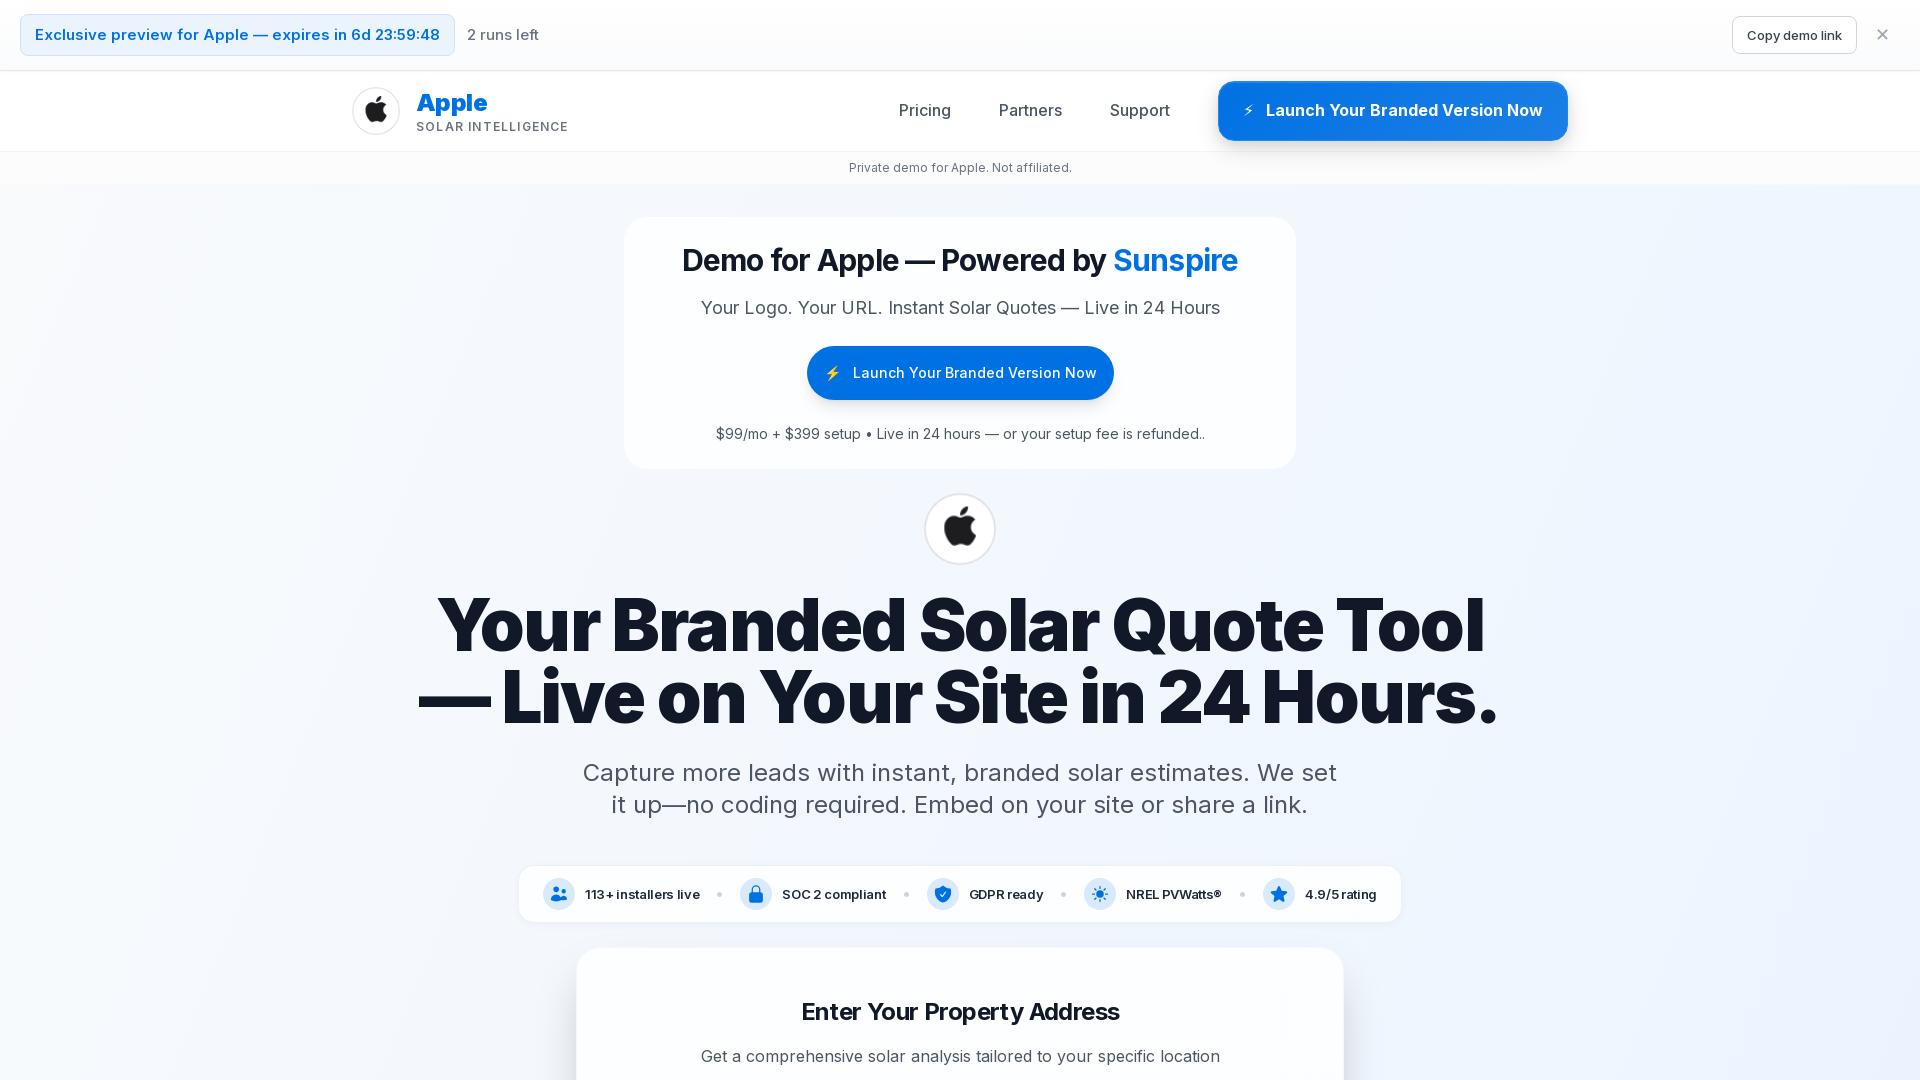